Tests drag and drop functionality by switching to an iframe and dragging an element from a source position to a target drop zone on the jQuery UI droppable demo page.

Starting URL: https://jqueryui.com/droppable/

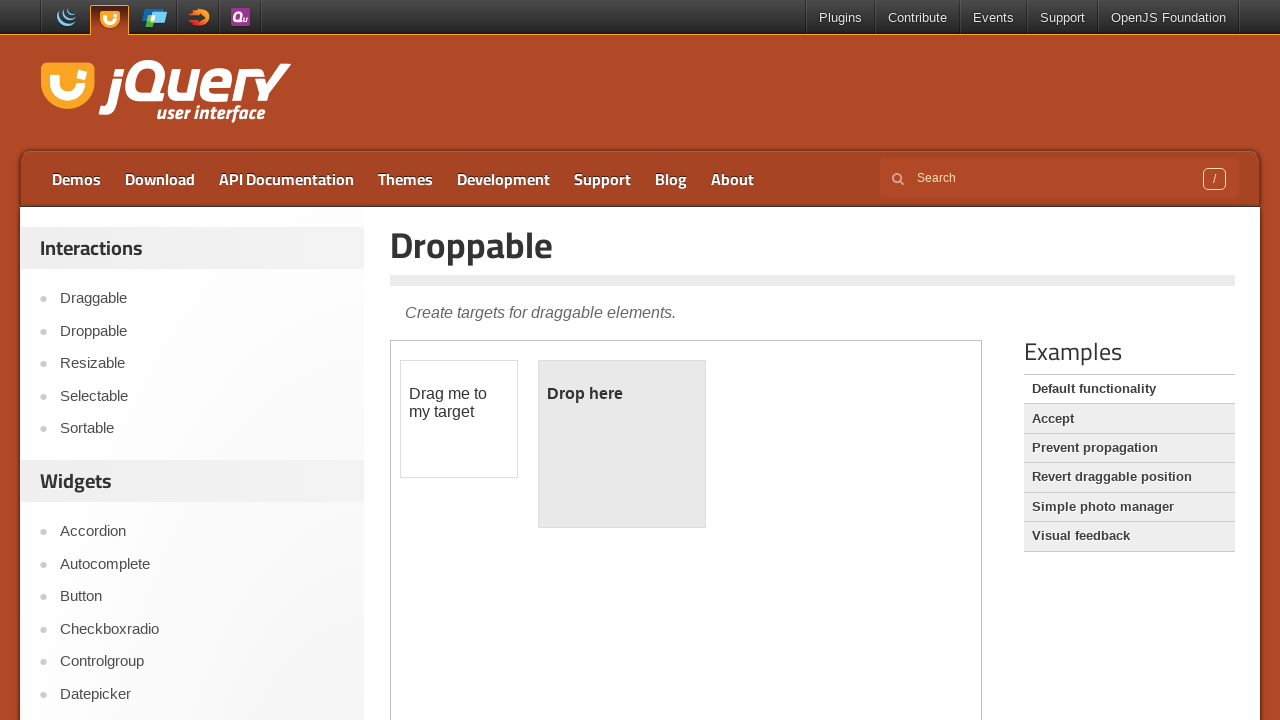

Navigated to jQuery UI droppable demo page
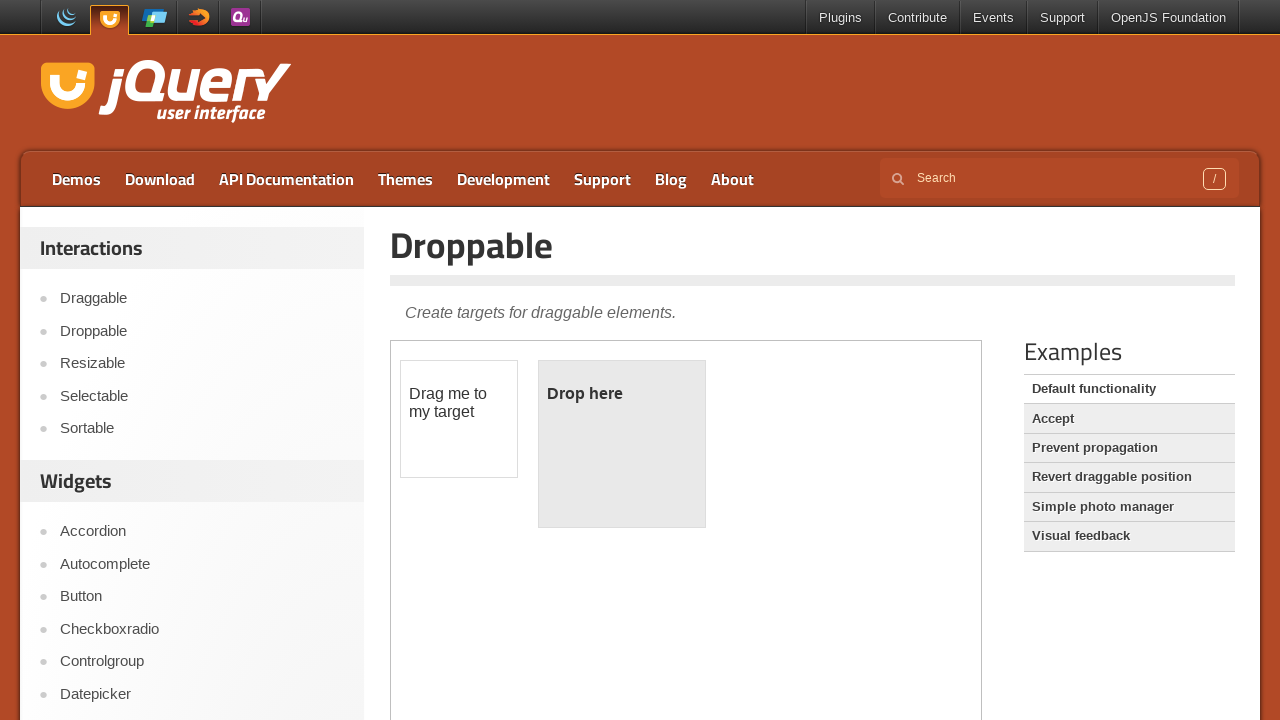

Located the demo iframe
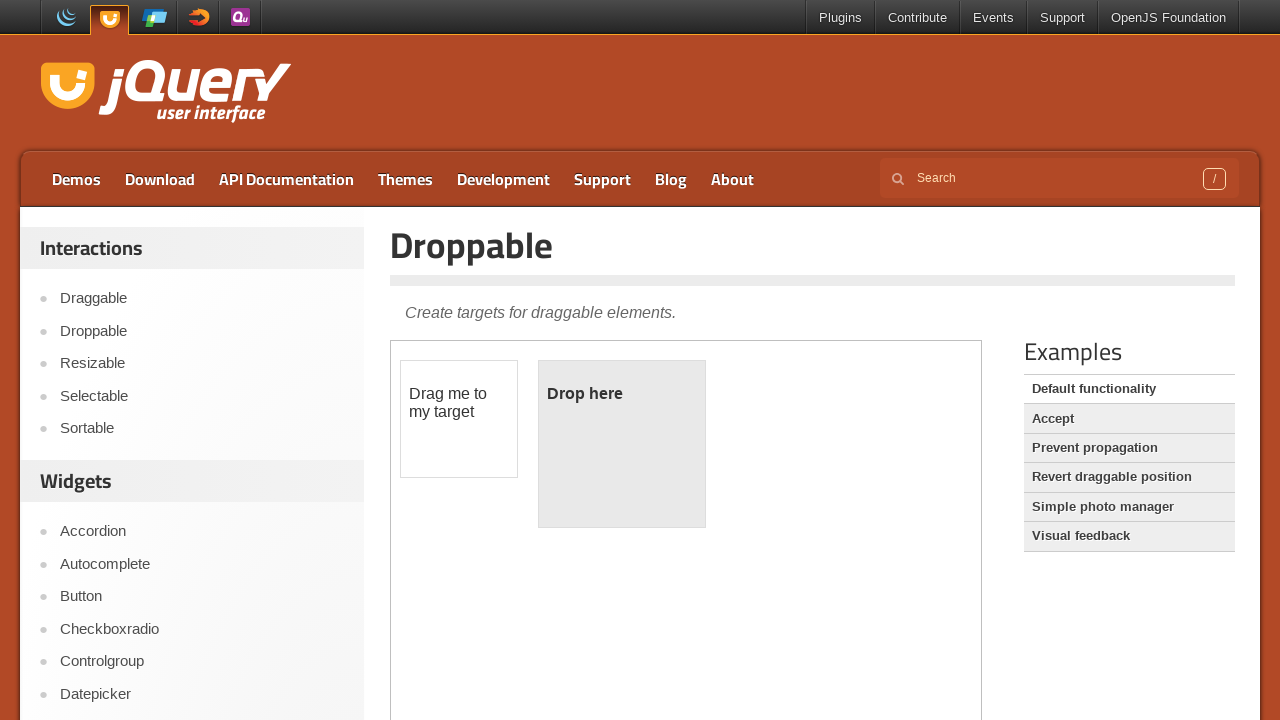

Located the draggable element
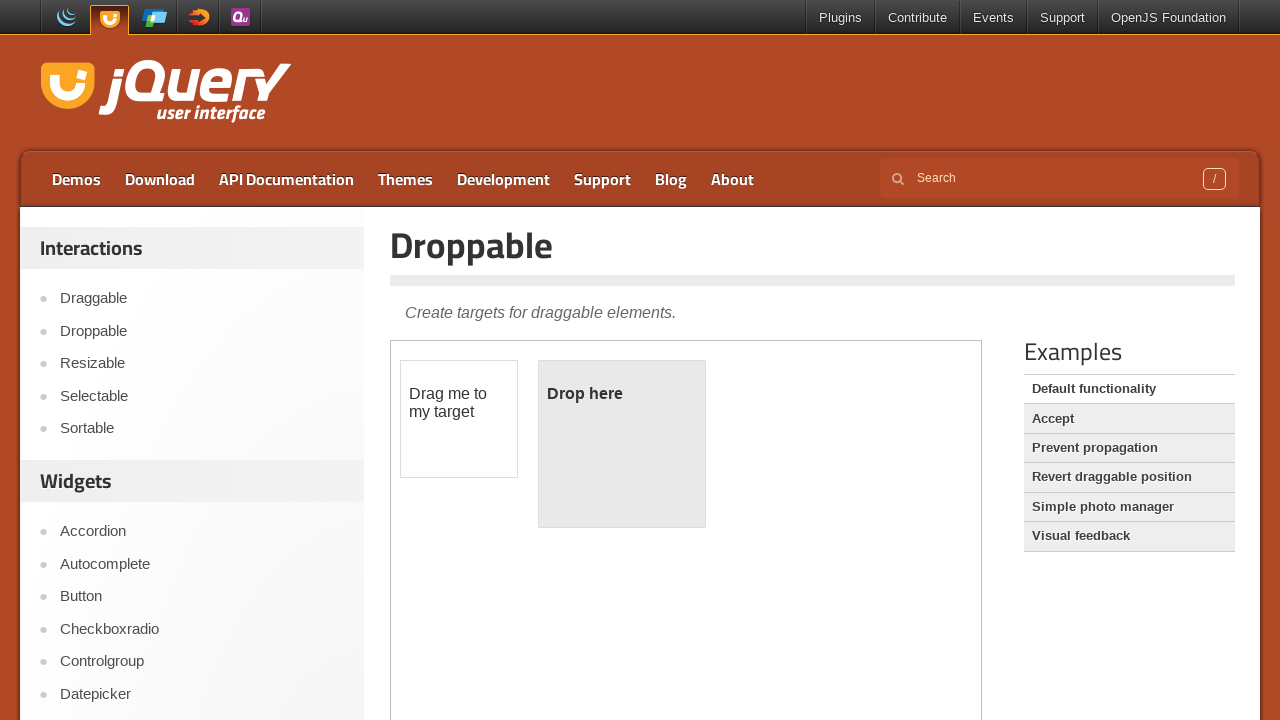

Located the droppable target element
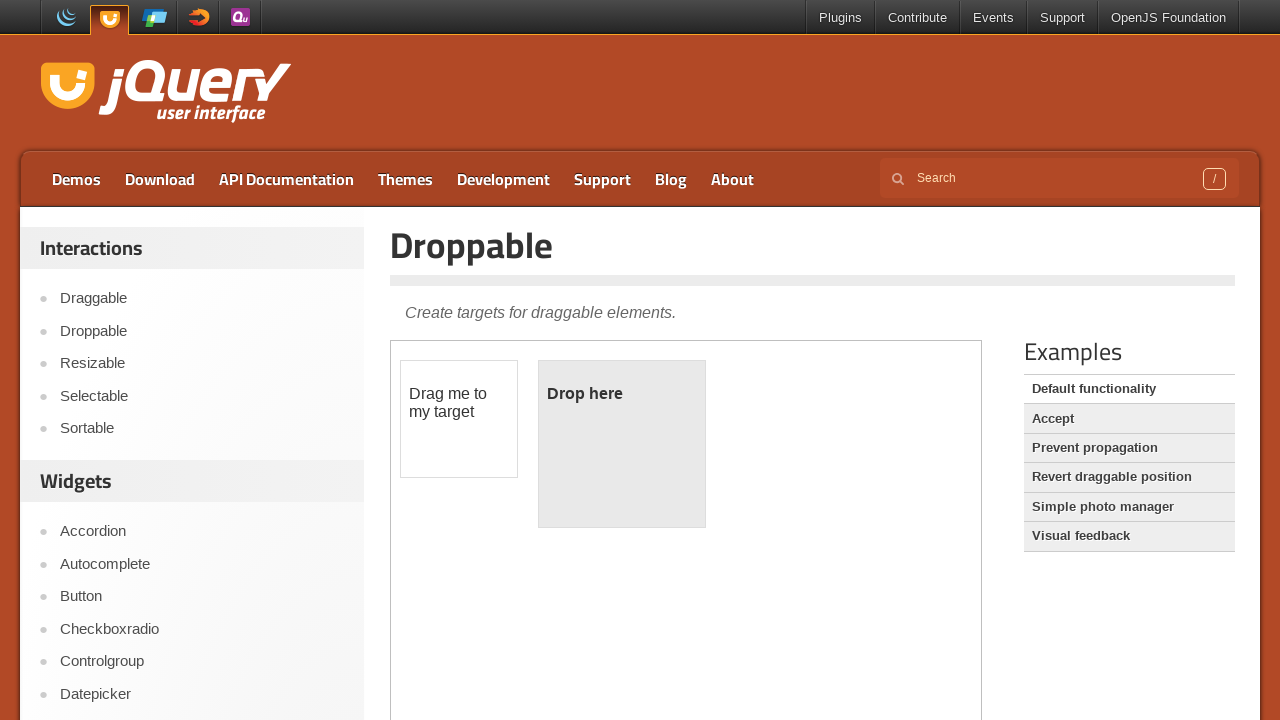

Dragged the draggable element to the droppable target zone at (622, 444)
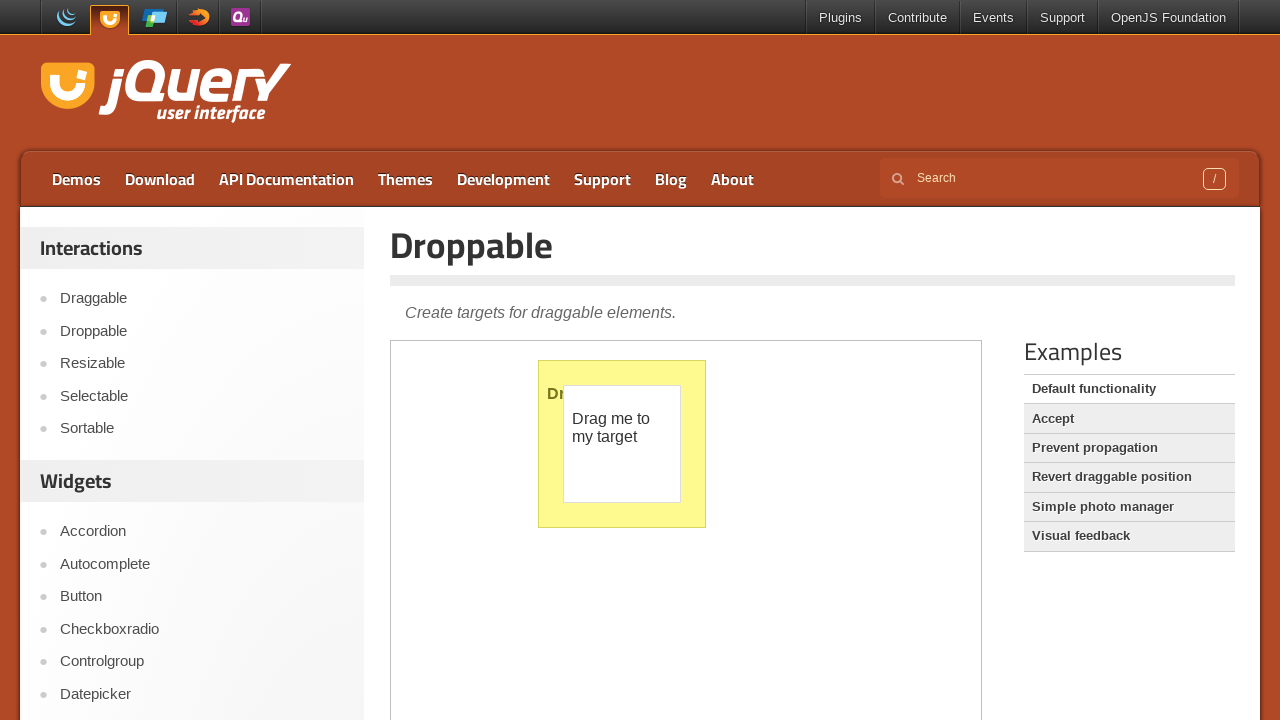

Verified the droppable element is present after successful drop
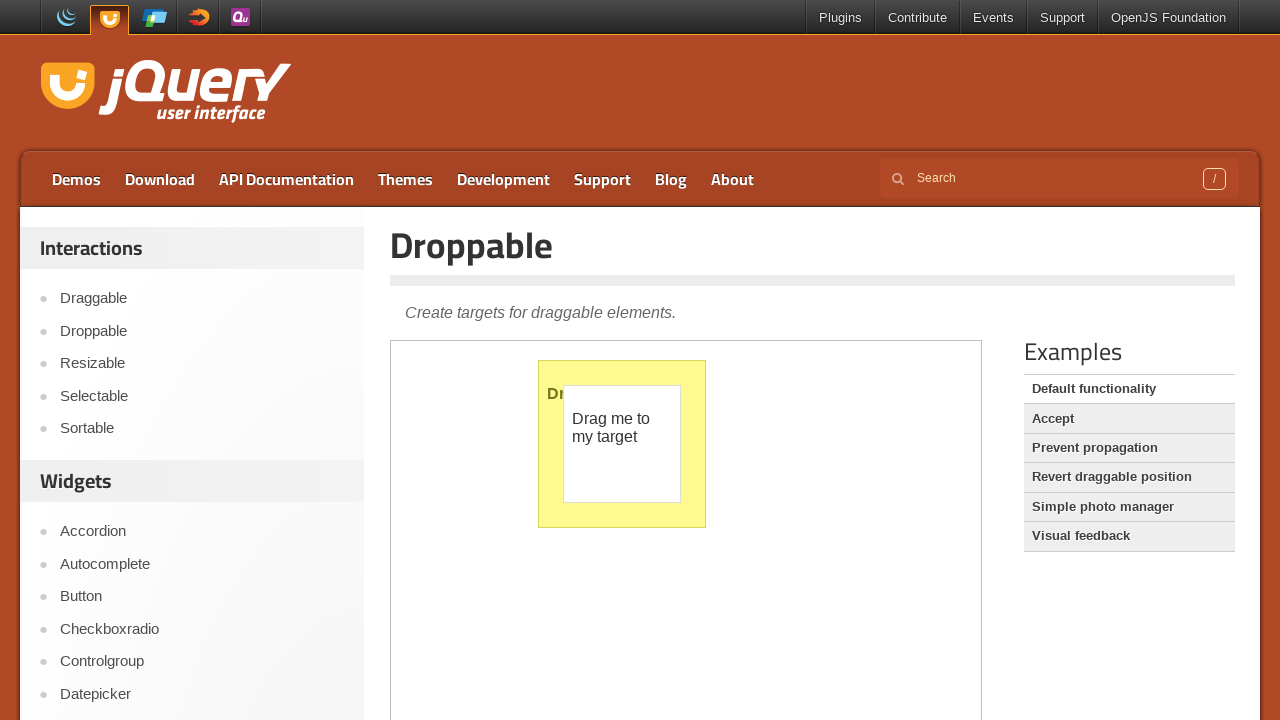

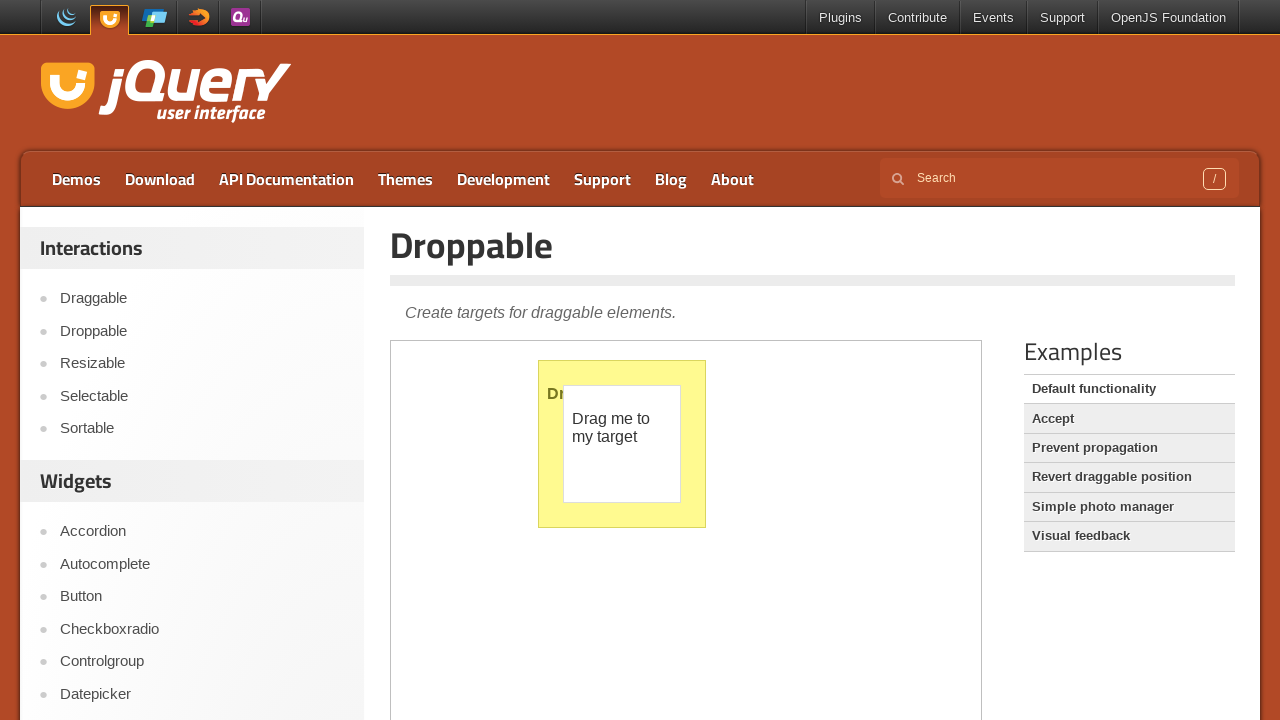